Tests nested iframe navigation by switching between parent frame, child frame, and back to main content, then clicks on Browser Windows link

Starting URL: https://demoqa.com/nestedframes

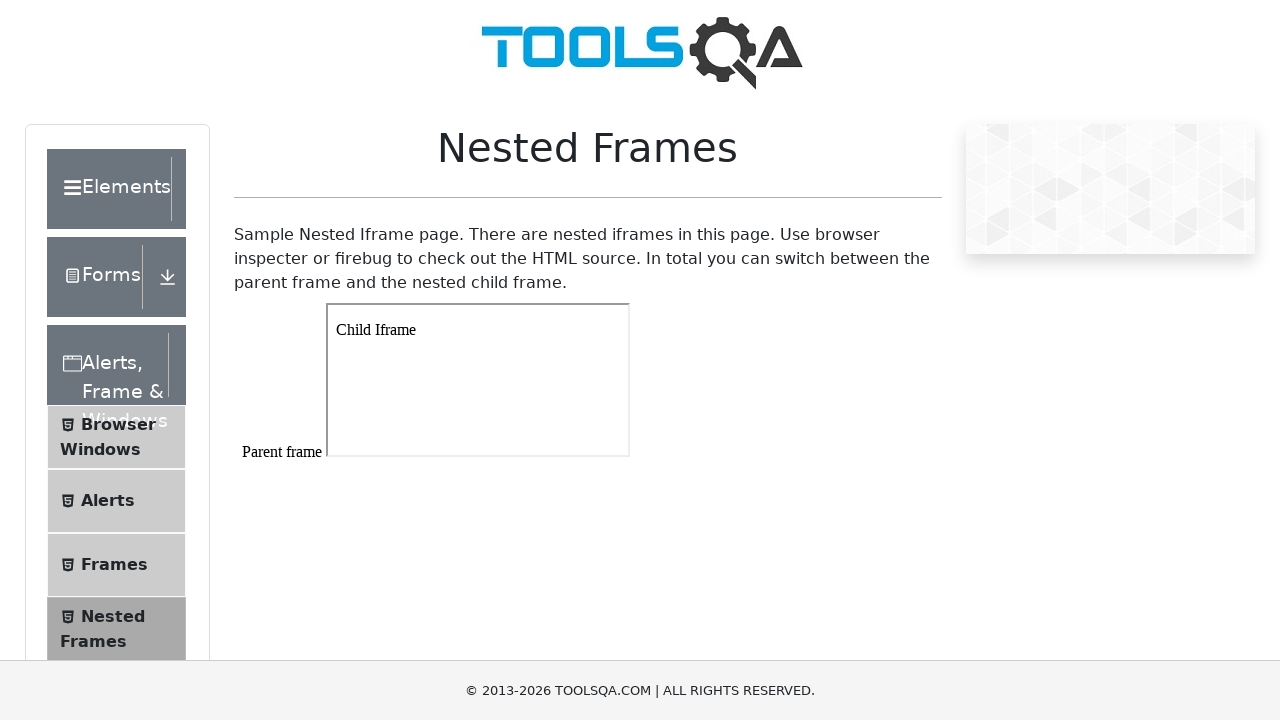

Switched to parent frame #frame1
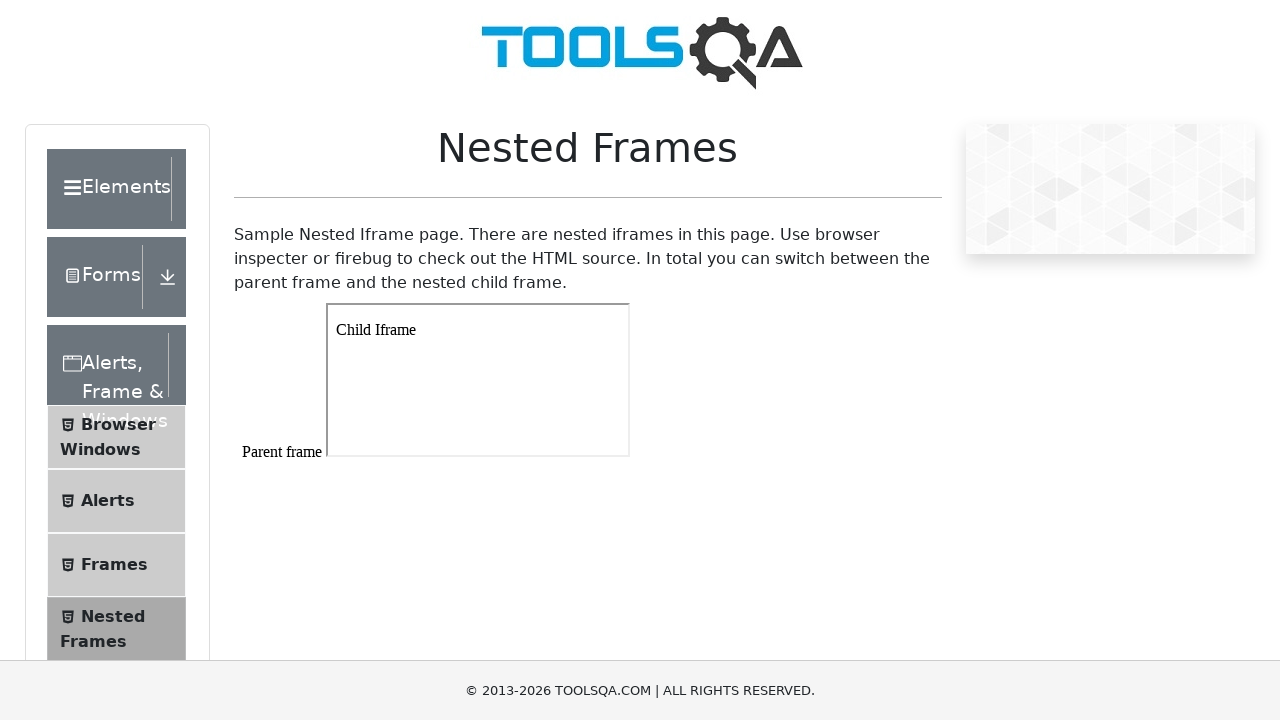

Switched to child frame within parent frame
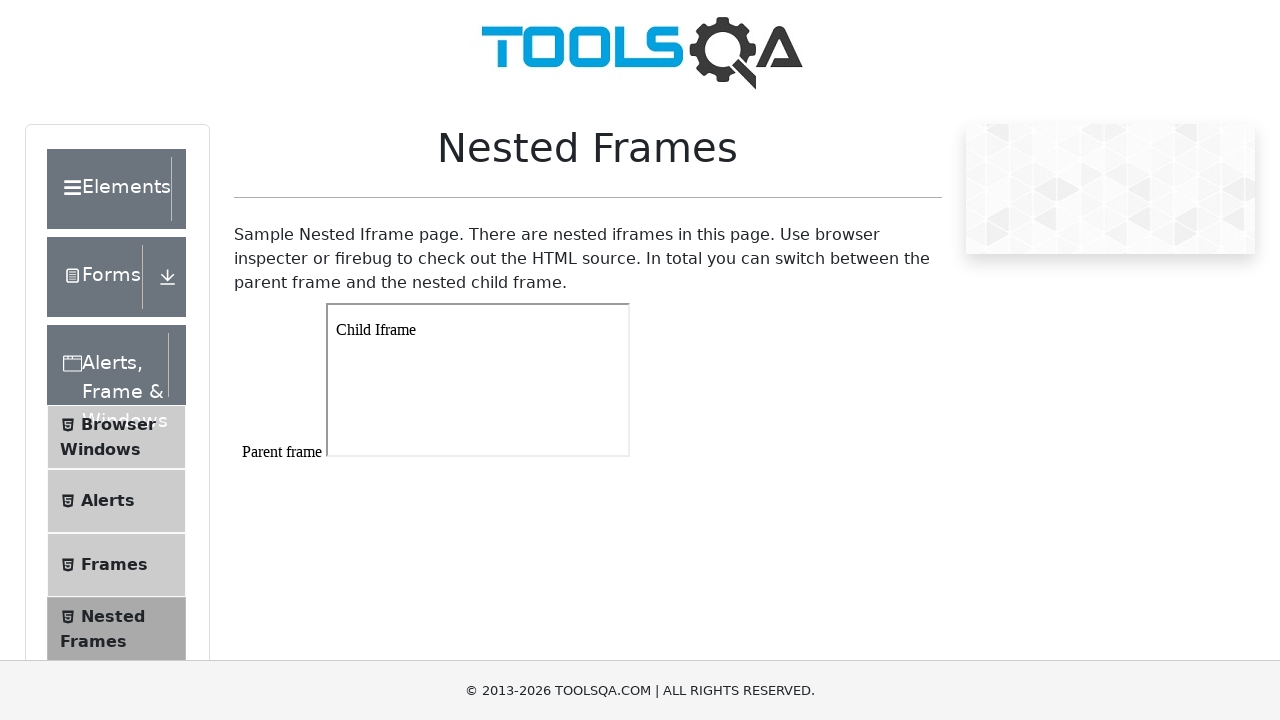

Clicked on Browser Windows link in main content at (118, 424) on xpath=//span[contains(text(),'Browser Windows')]
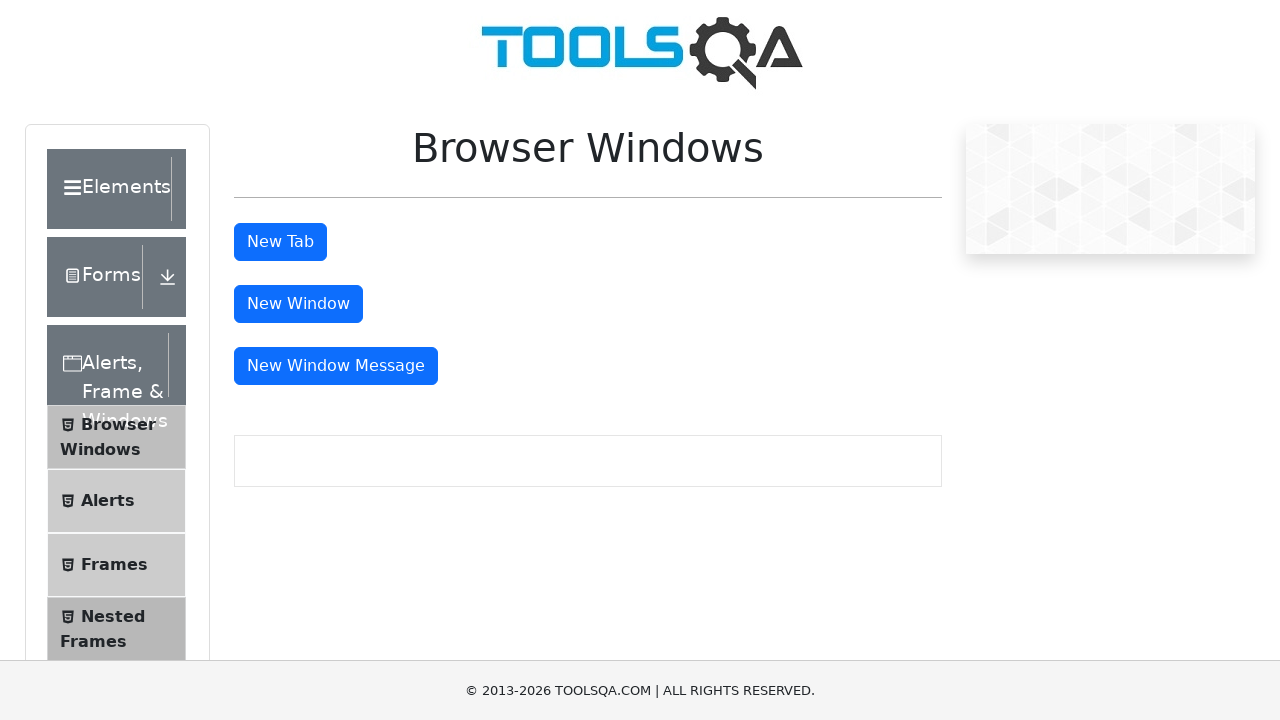

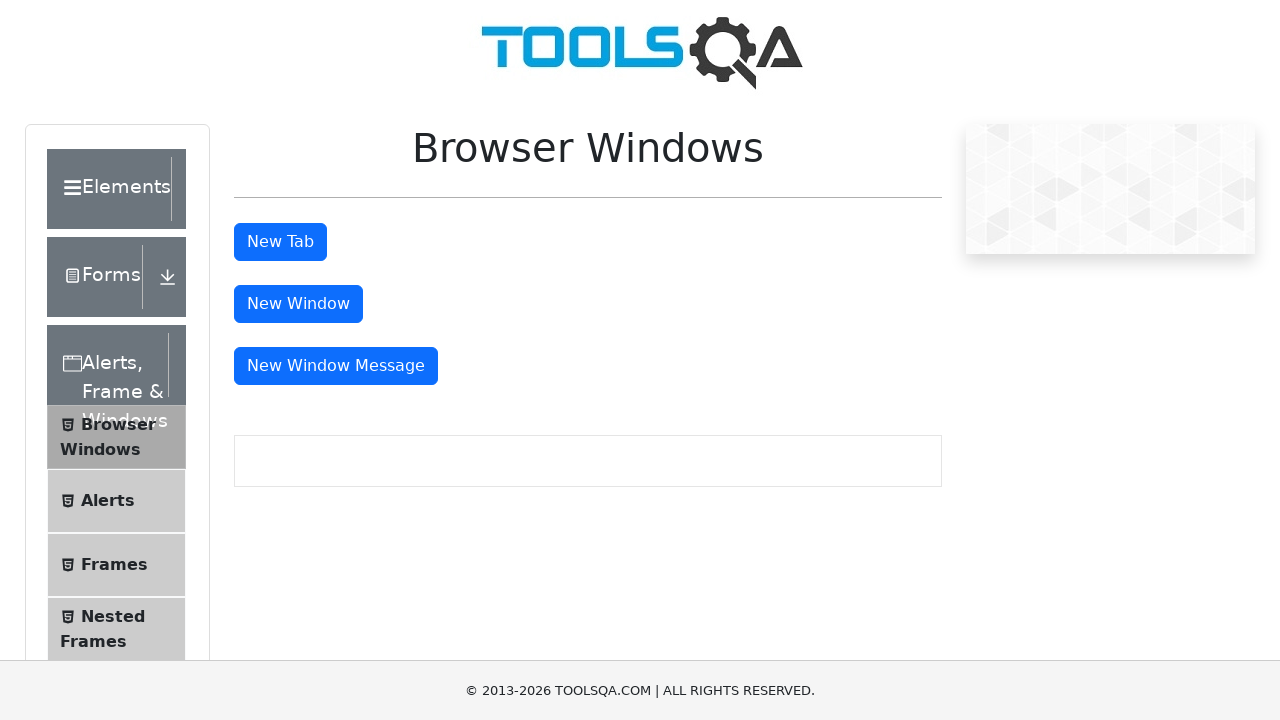